Adds multiple vegetables to cart, proceeds to checkout, and applies a promo code

Starting URL: https://rahulshettyacademy.com/seleniumPractise/

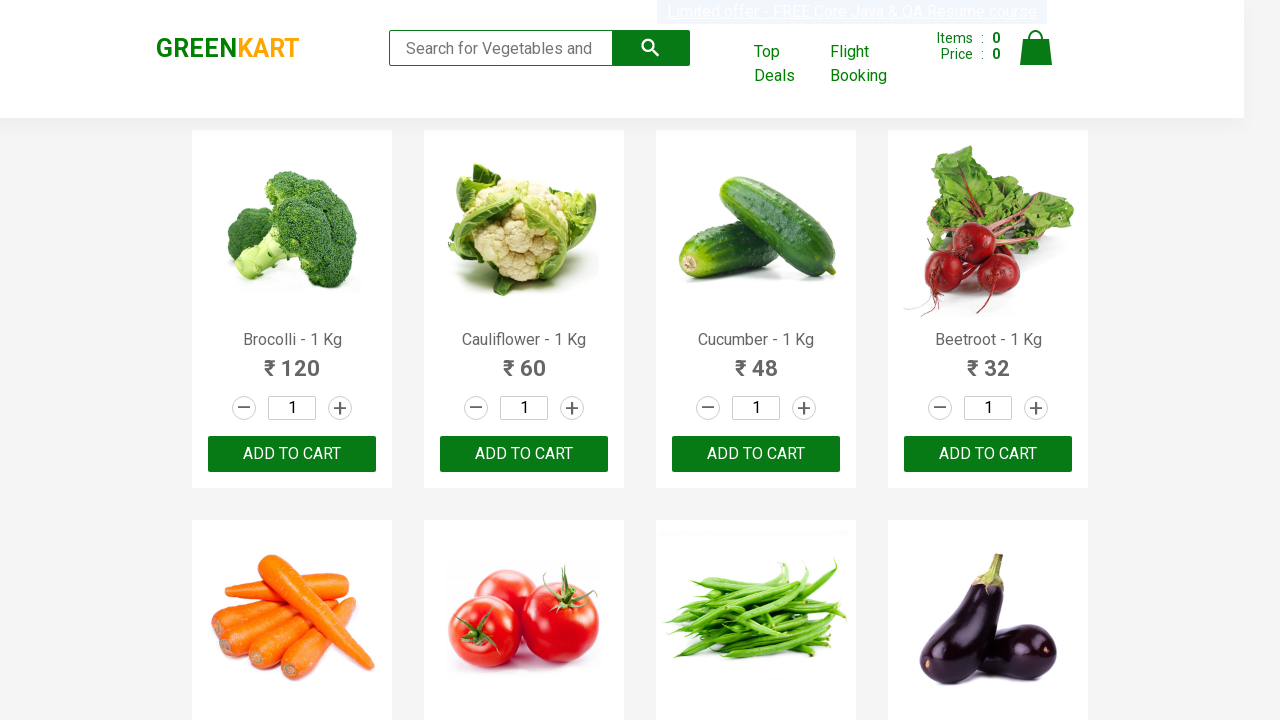

Retrieved all product name elements from the page
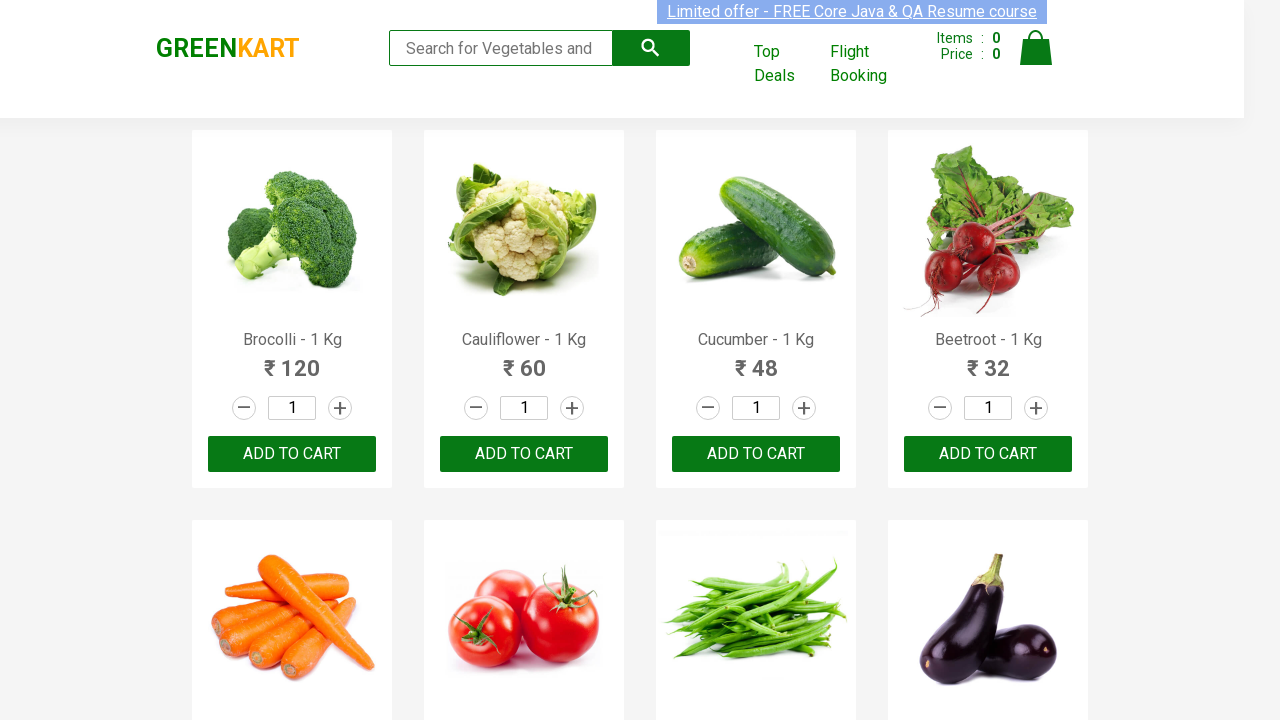

Added Brocolli to cart
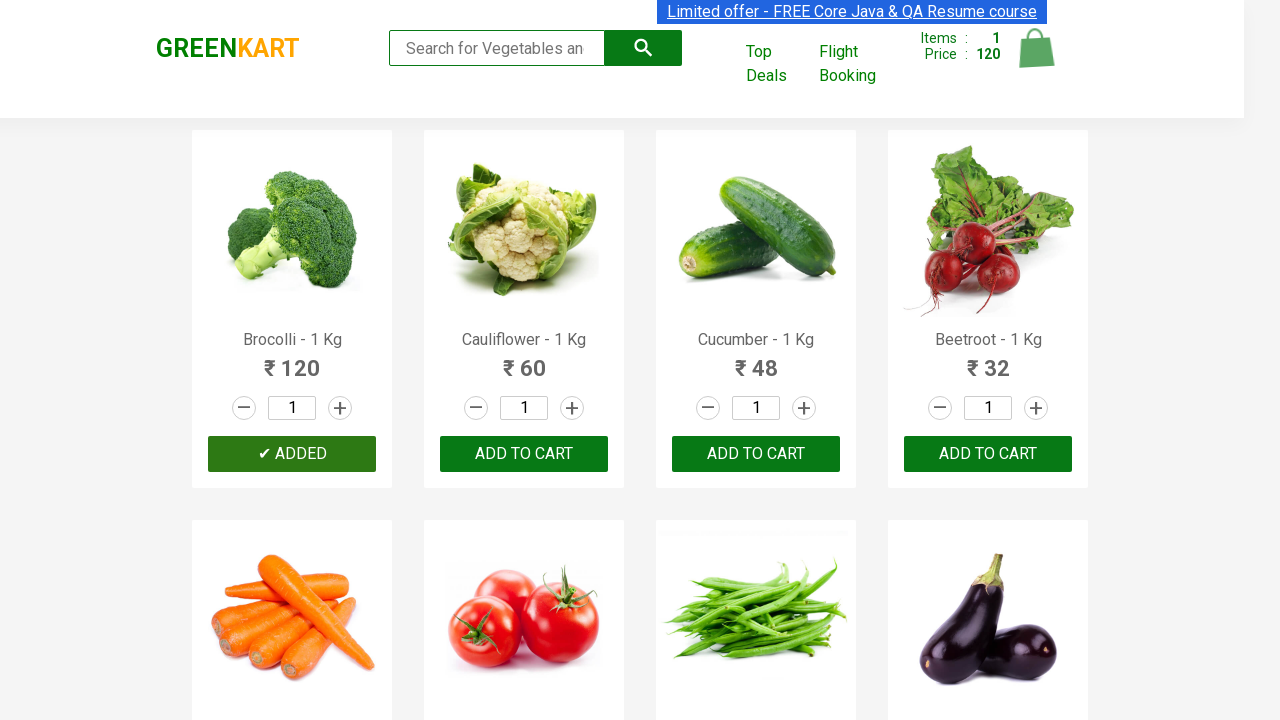

Added Beetroot to cart
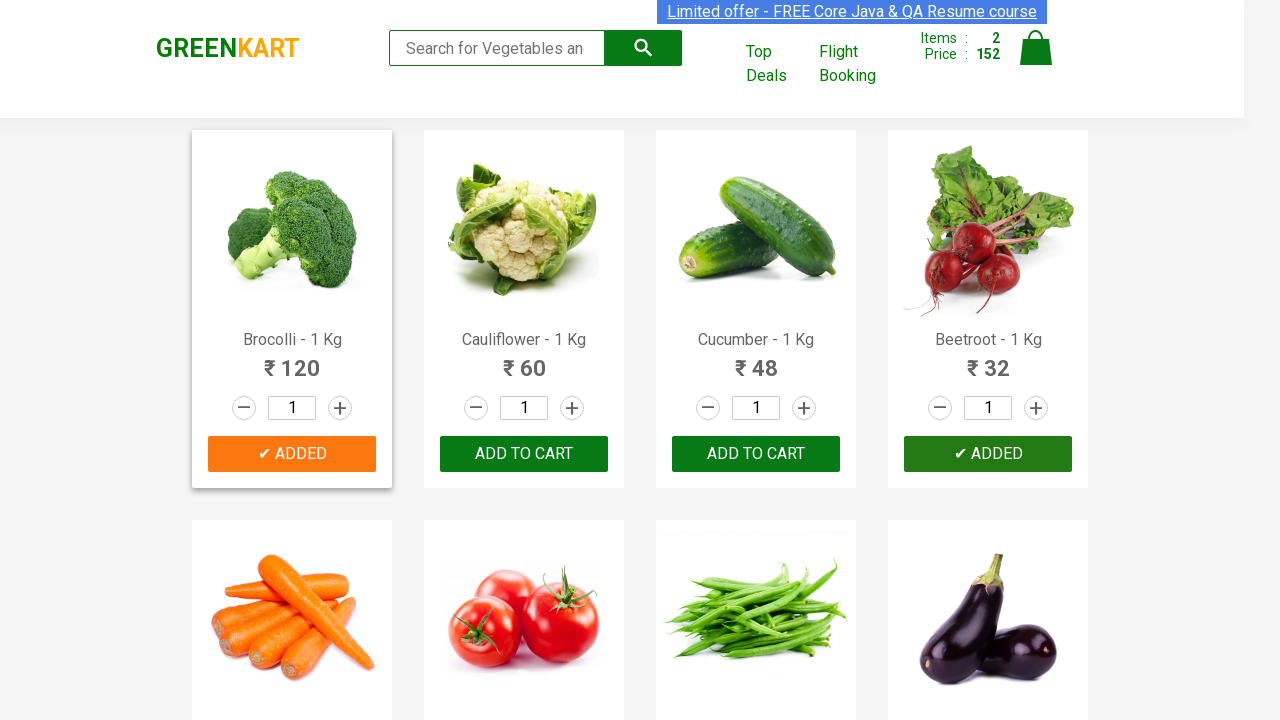

Added Carrot to cart
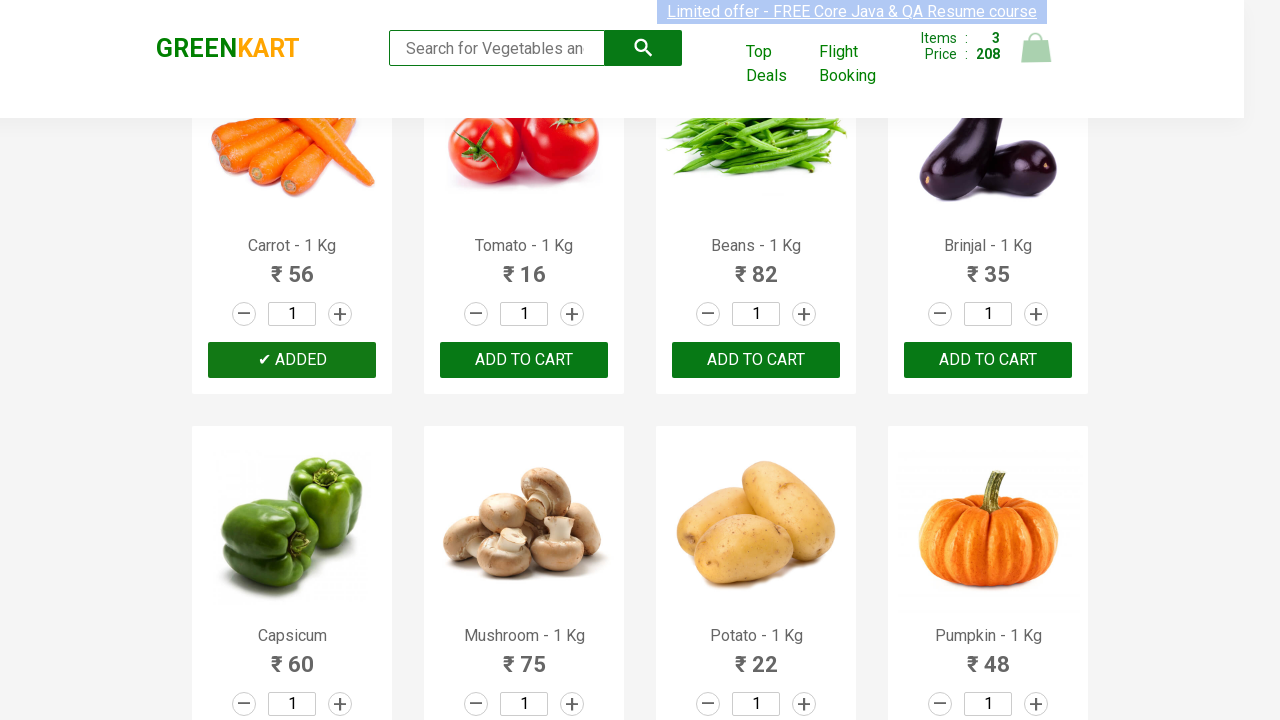

Added Tomato to cart
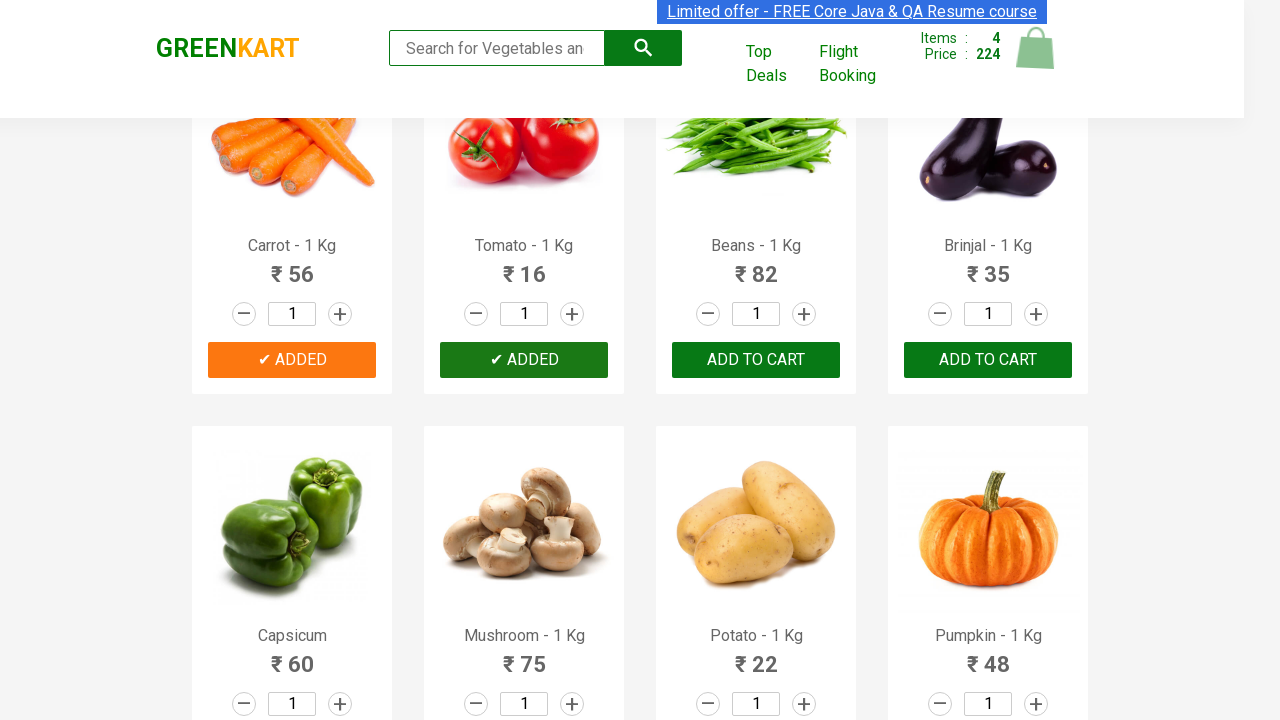

Added Potato to cart
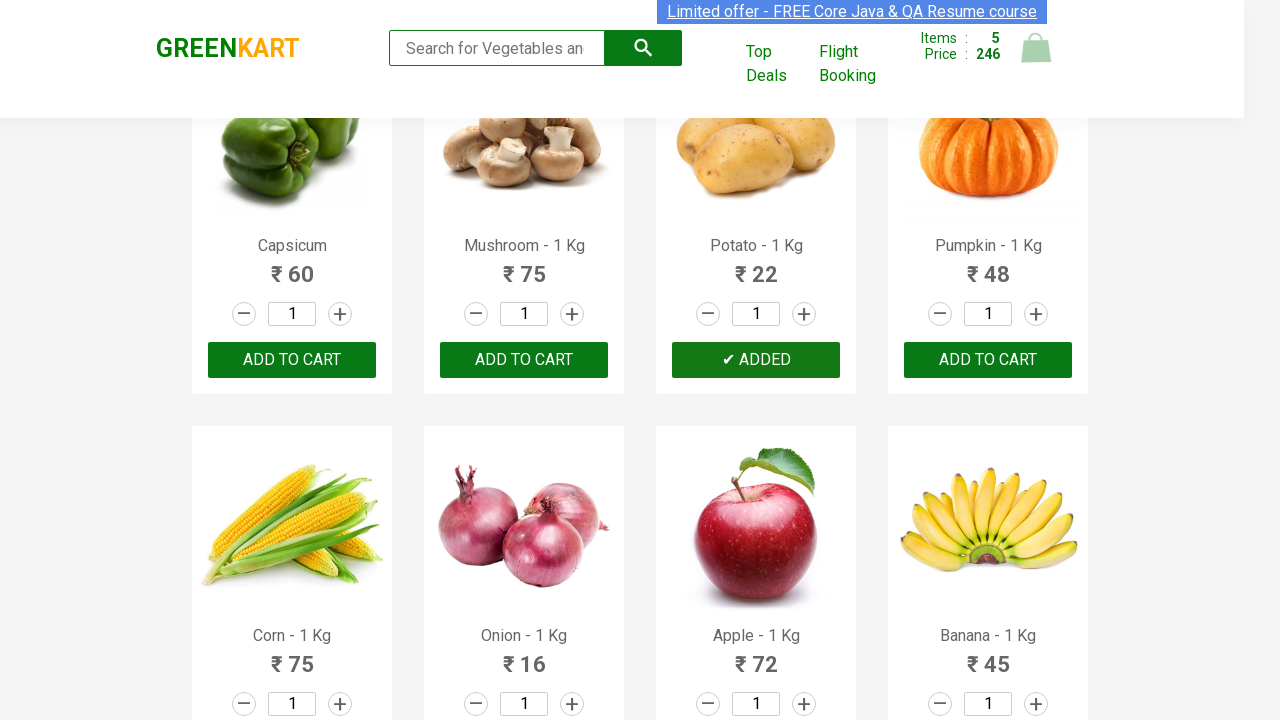

Clicked on cart icon to view cart at (1036, 48) on xpath=//img[@alt='Cart']
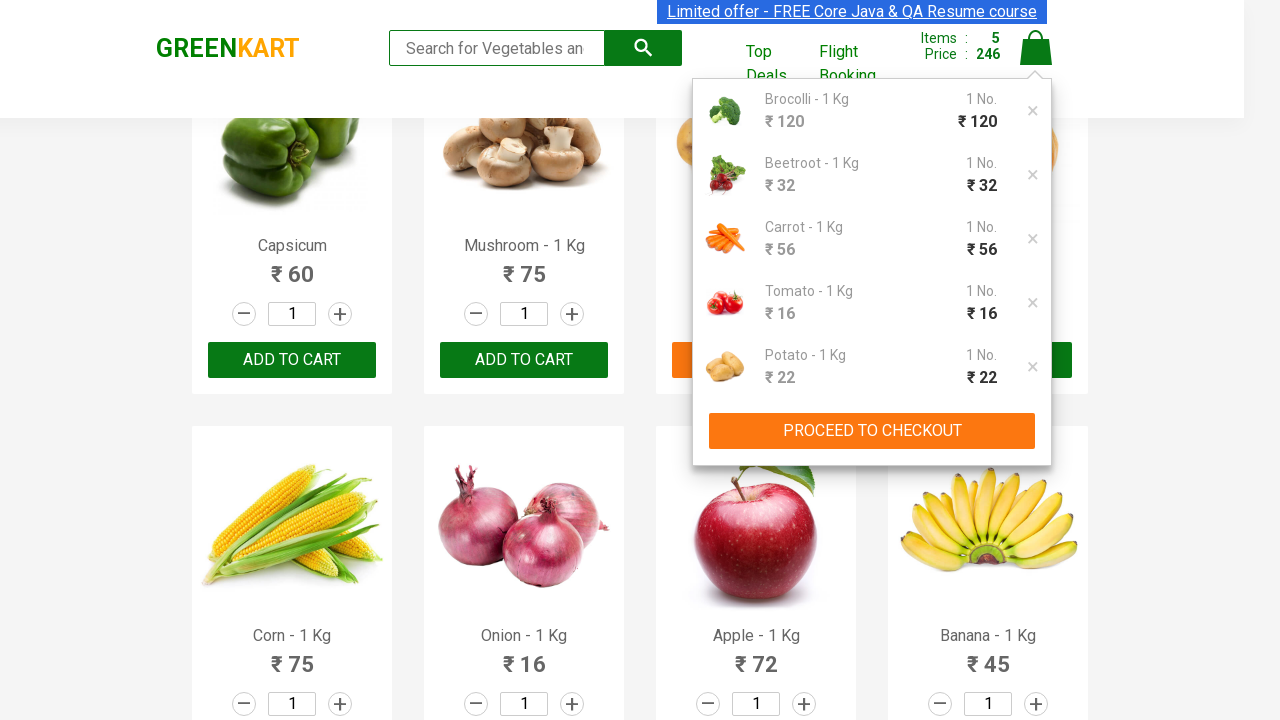

Clicked PROCEED TO CHECKOUT button at (872, 431) on xpath=//button[contains(text(),'PROCEED TO CHECKOUT')]
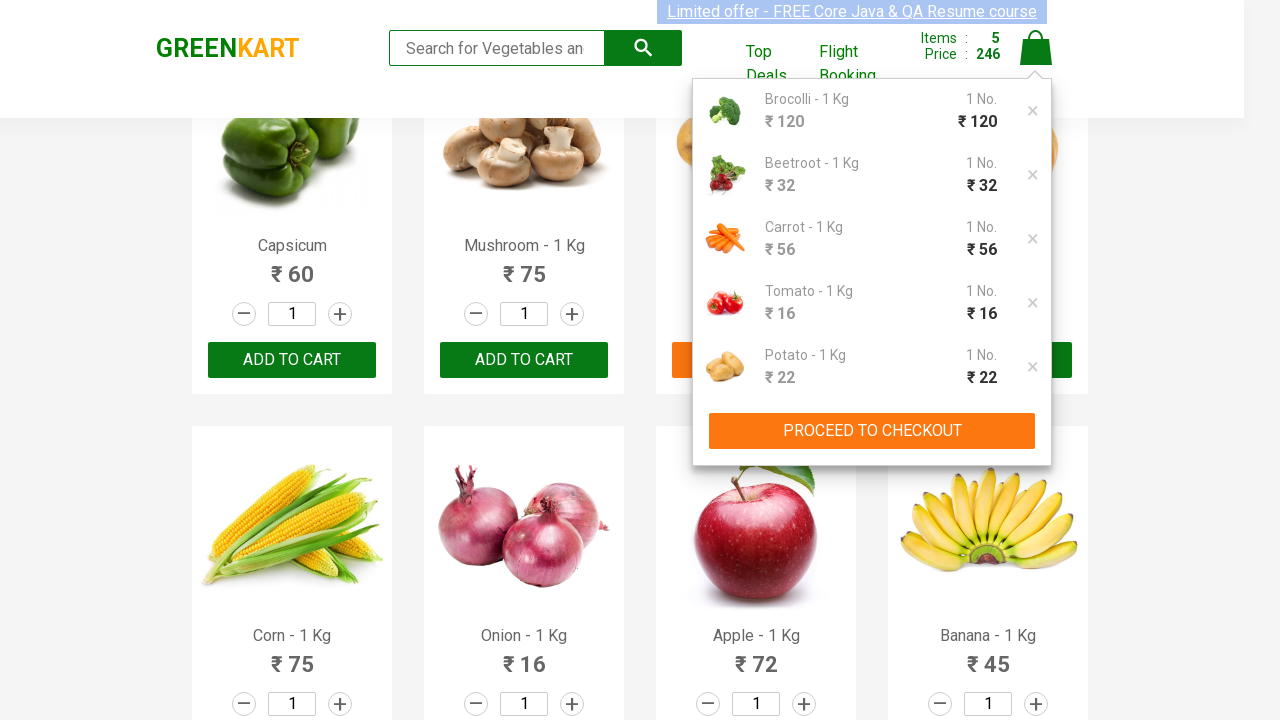

Promo code input field loaded
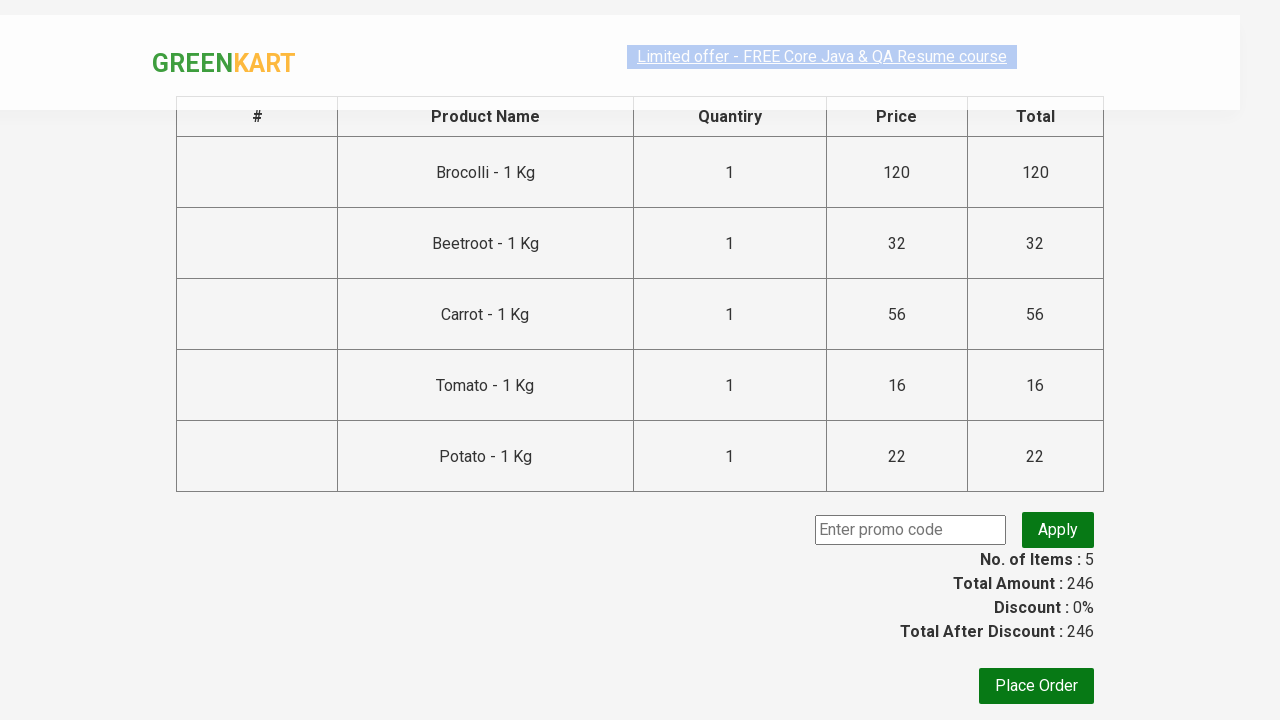

Entered promo code 'rahulshettyacademy' on input[class='promoCode']
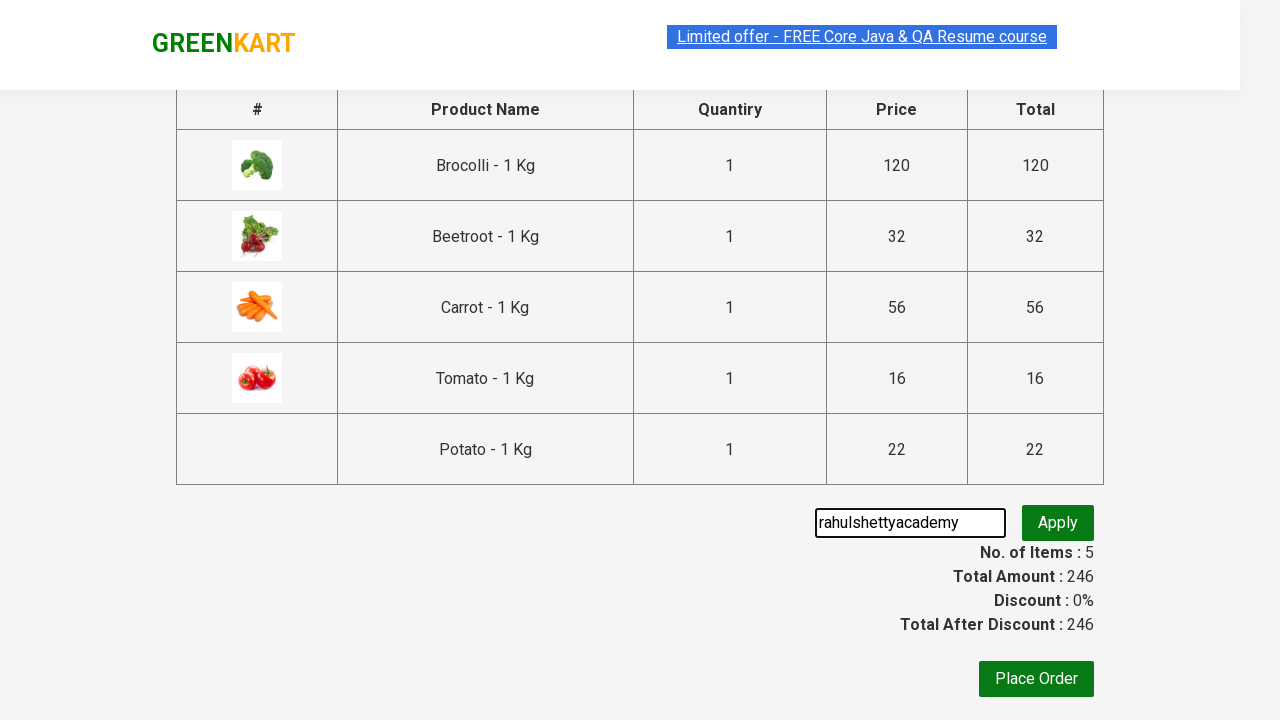

Clicked promo code apply button at (1058, 530) on button[class='promoBtn']
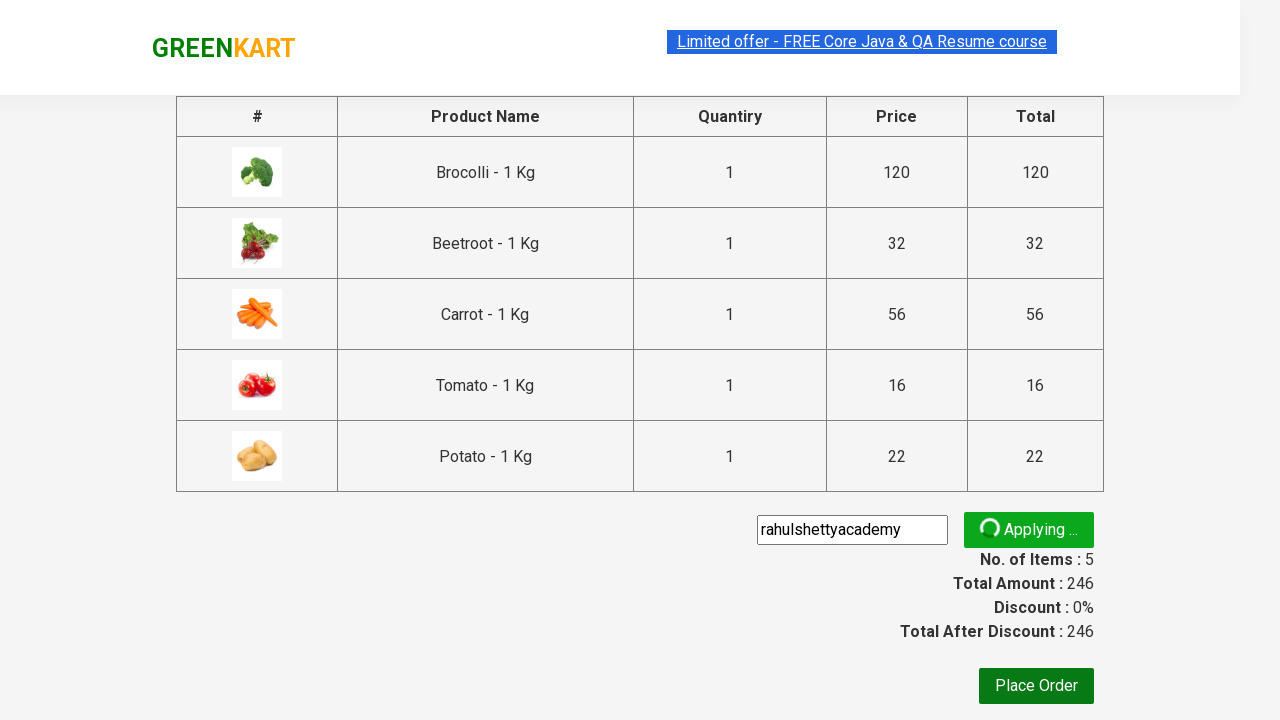

Promo code confirmation message appeared
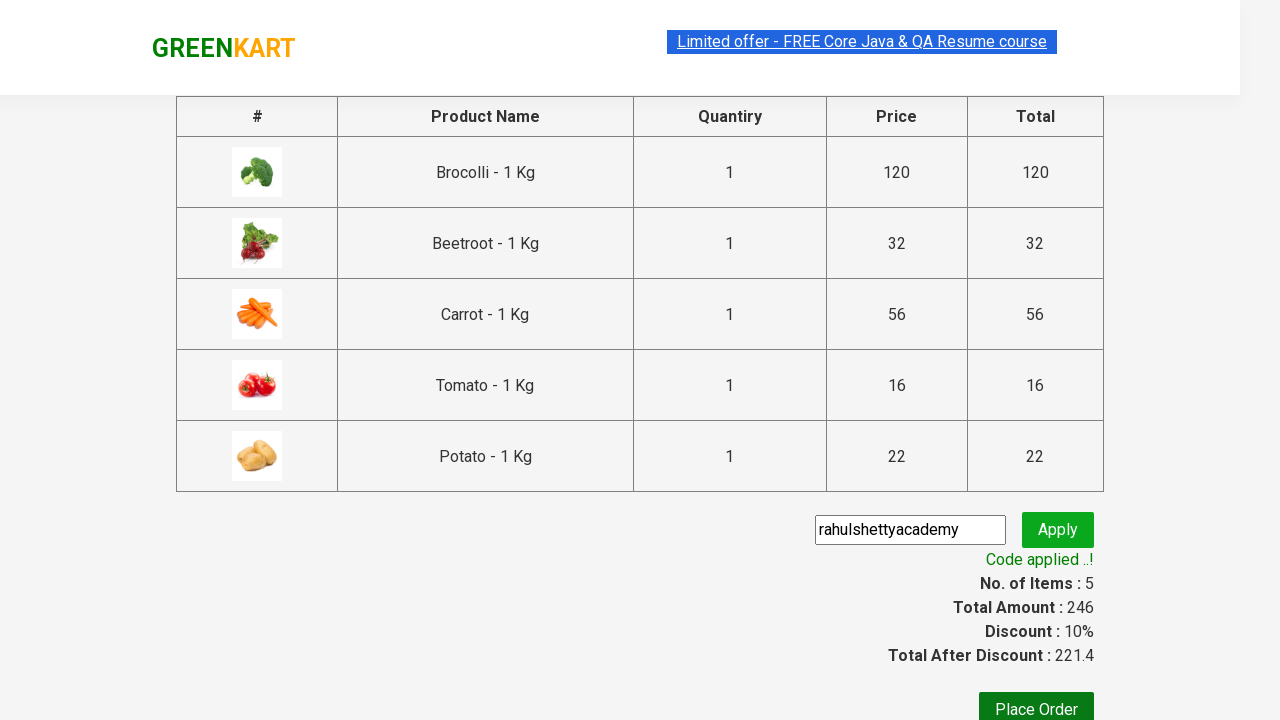

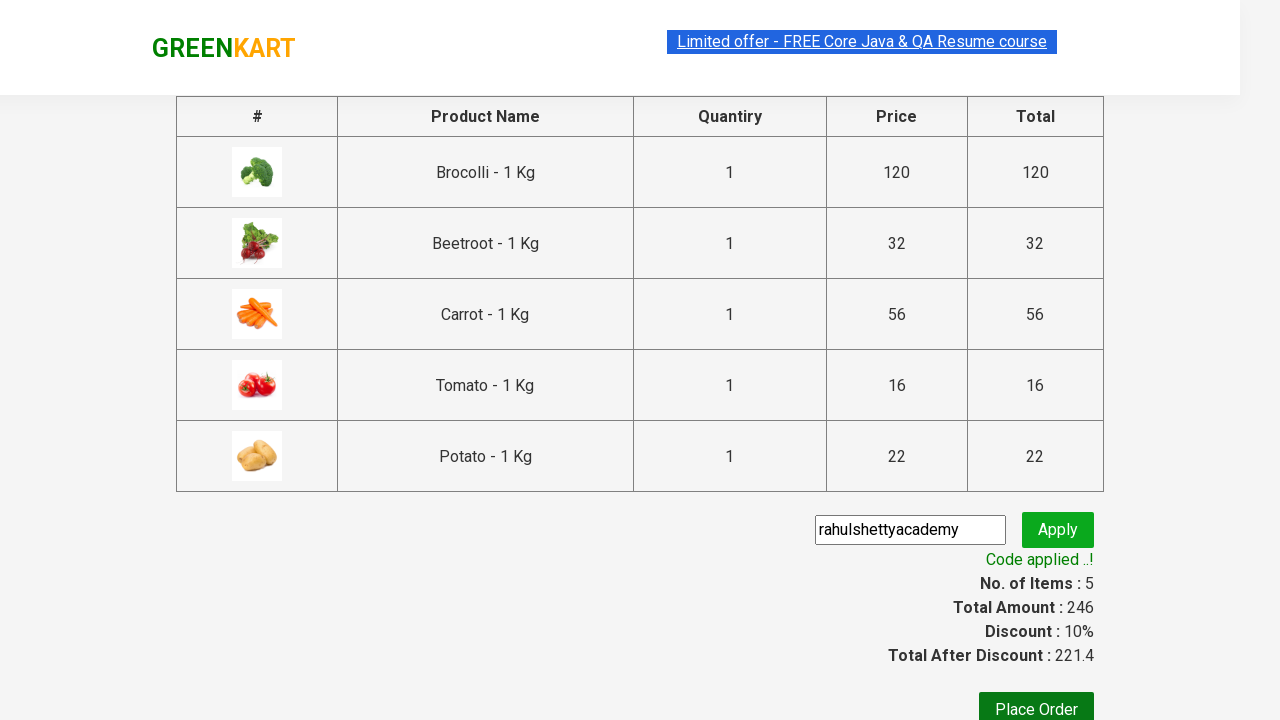